Tests console log capture by navigating through product pages and triggering console messages

Starting URL: https://rahulshettyacademy.com/angularAppdemo/

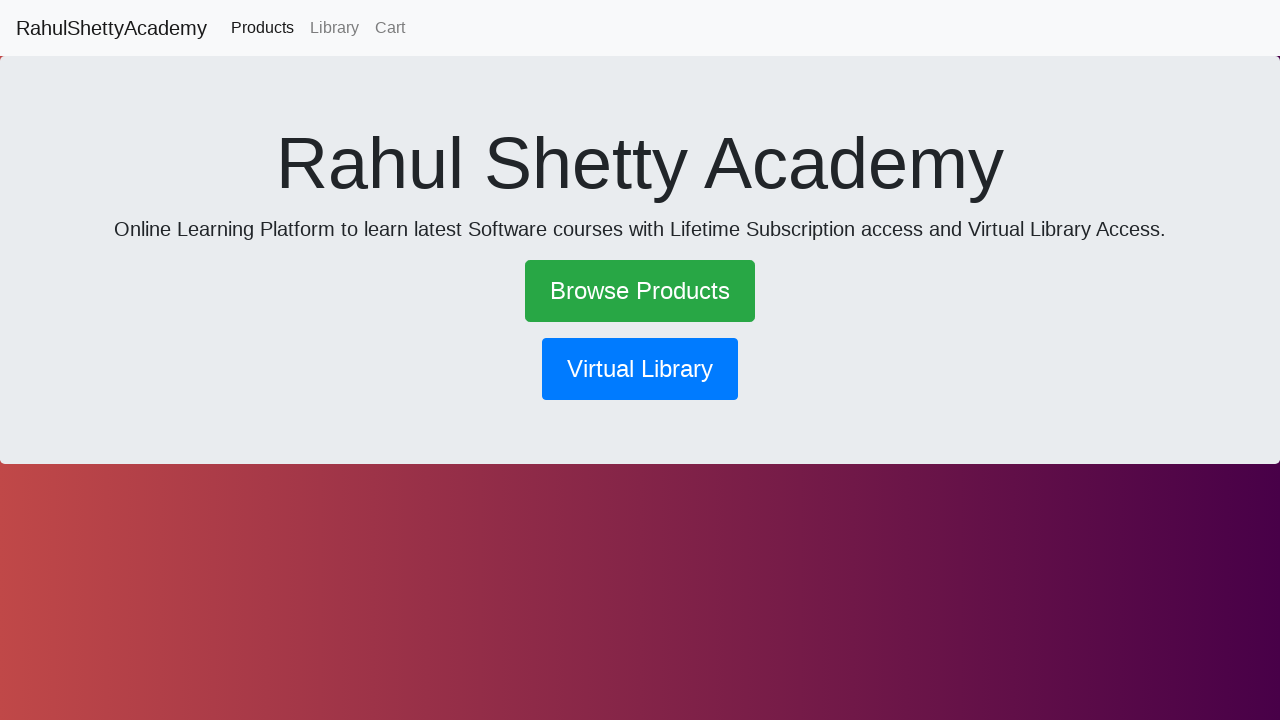

Clicked on Browse Products link at (640, 291) on text=Browse Products
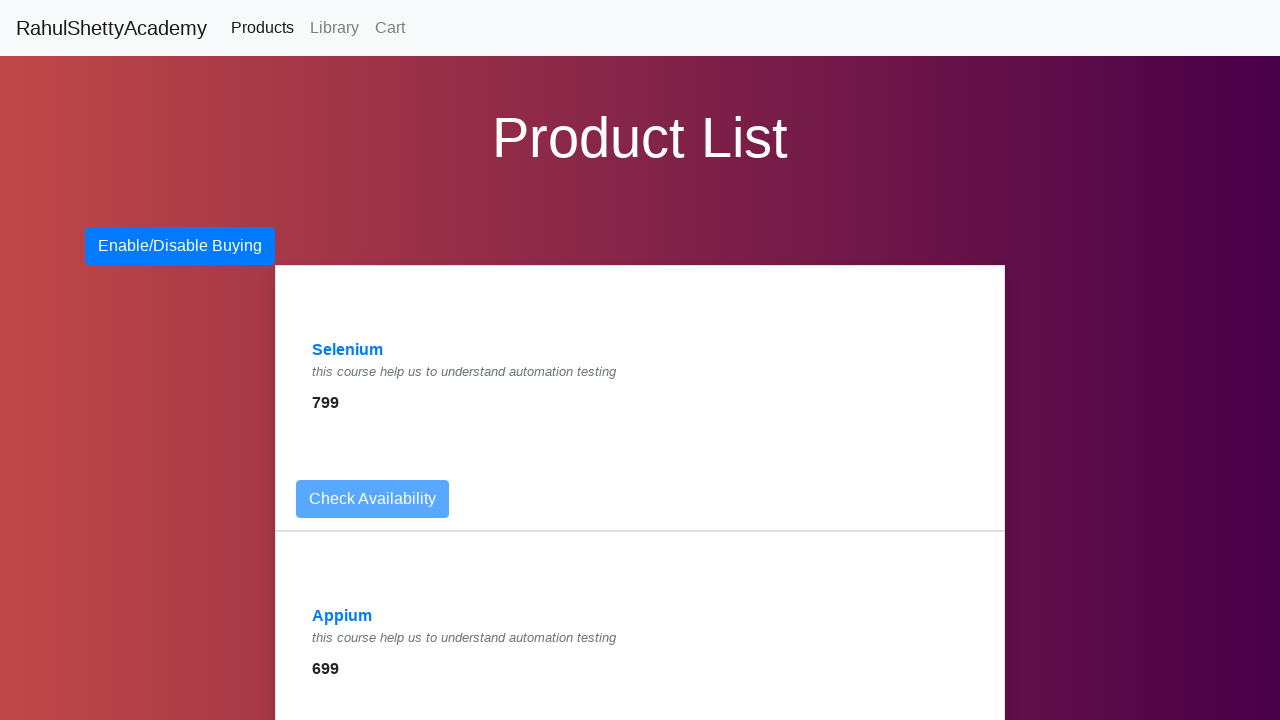

Clicked on Selenium product at (348, 350) on text=/.*Selenium.*/
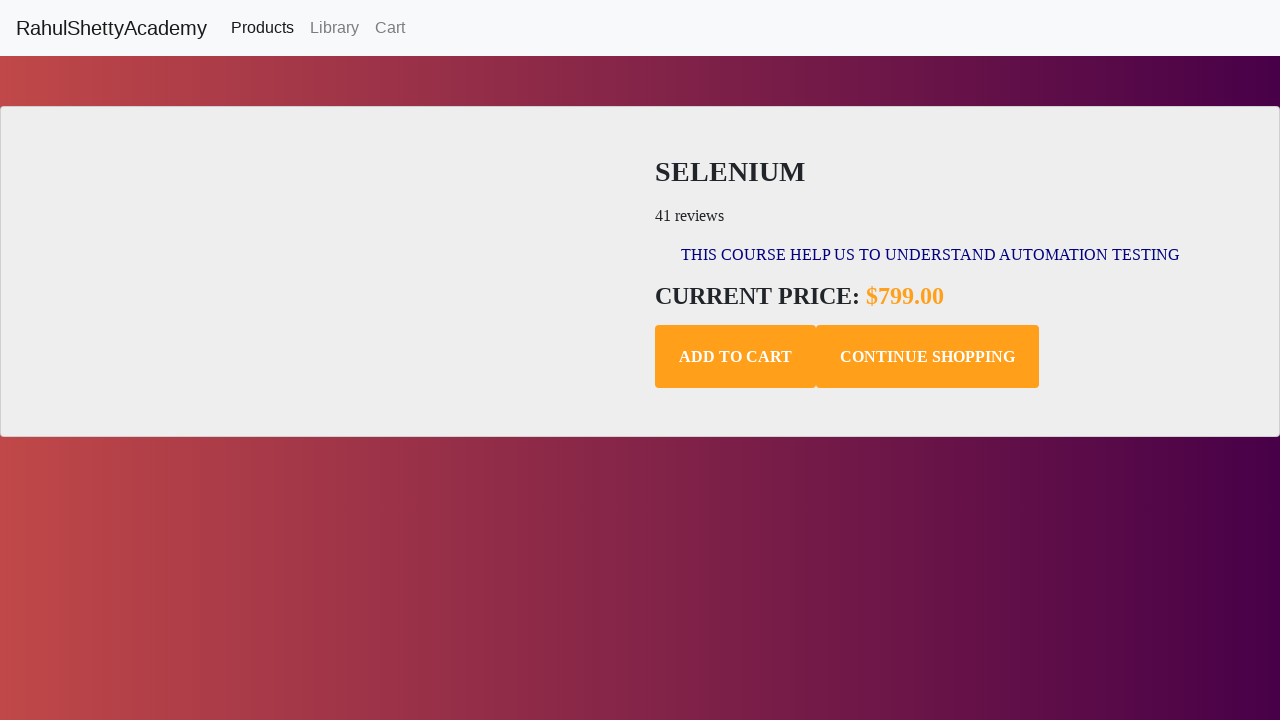

Clicked Add to Cart button at (736, 357) on .add-to-cart
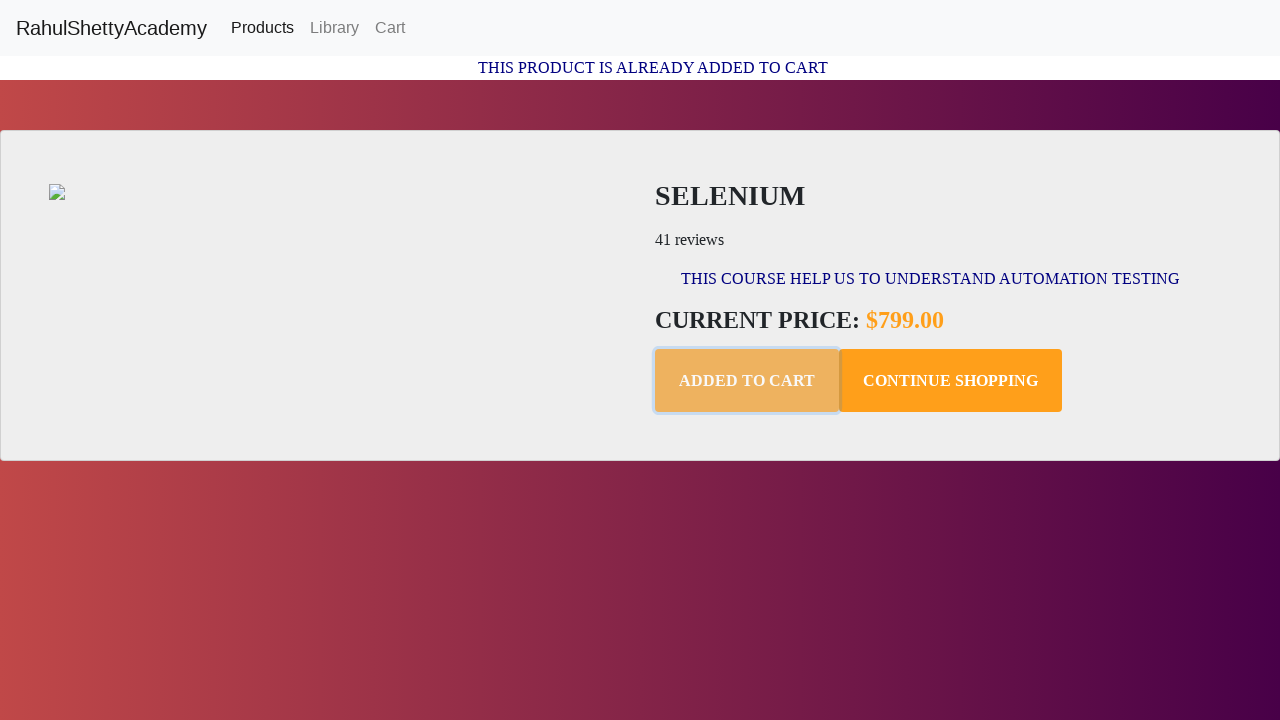

Clicked on Cart link at (390, 28) on text=Cart
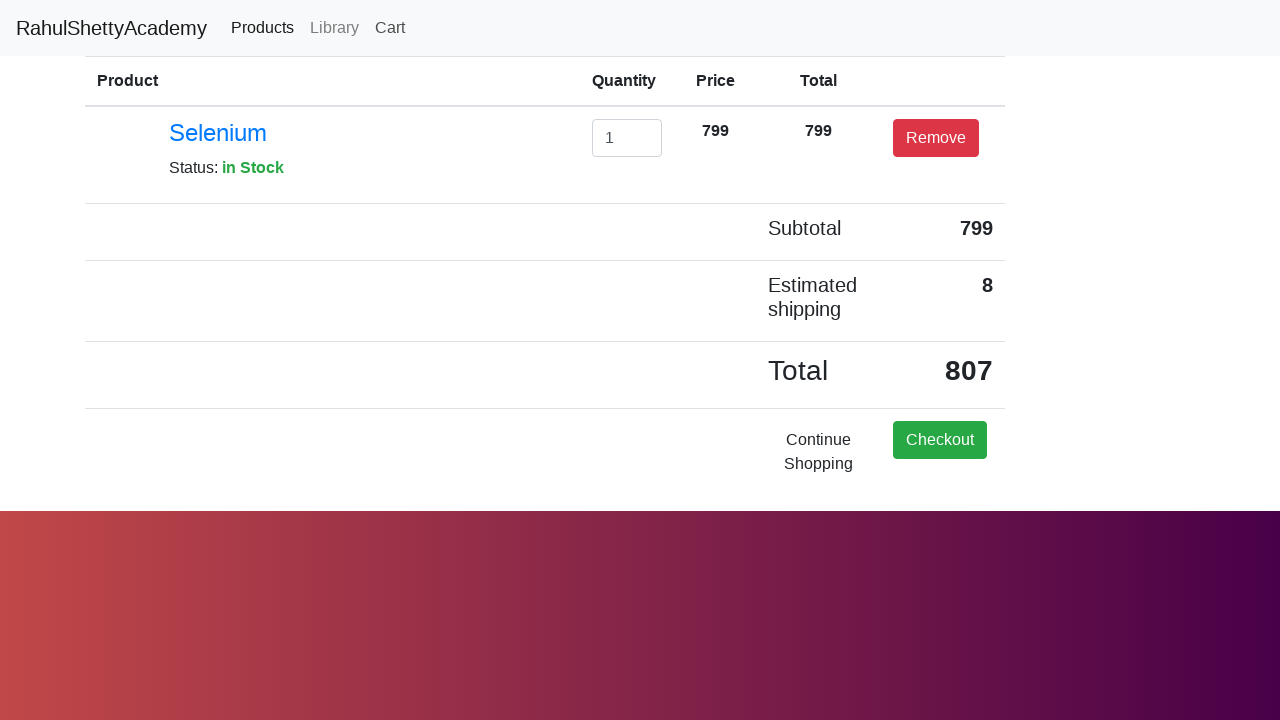

Cleared email input field on #exampleInputEmail1
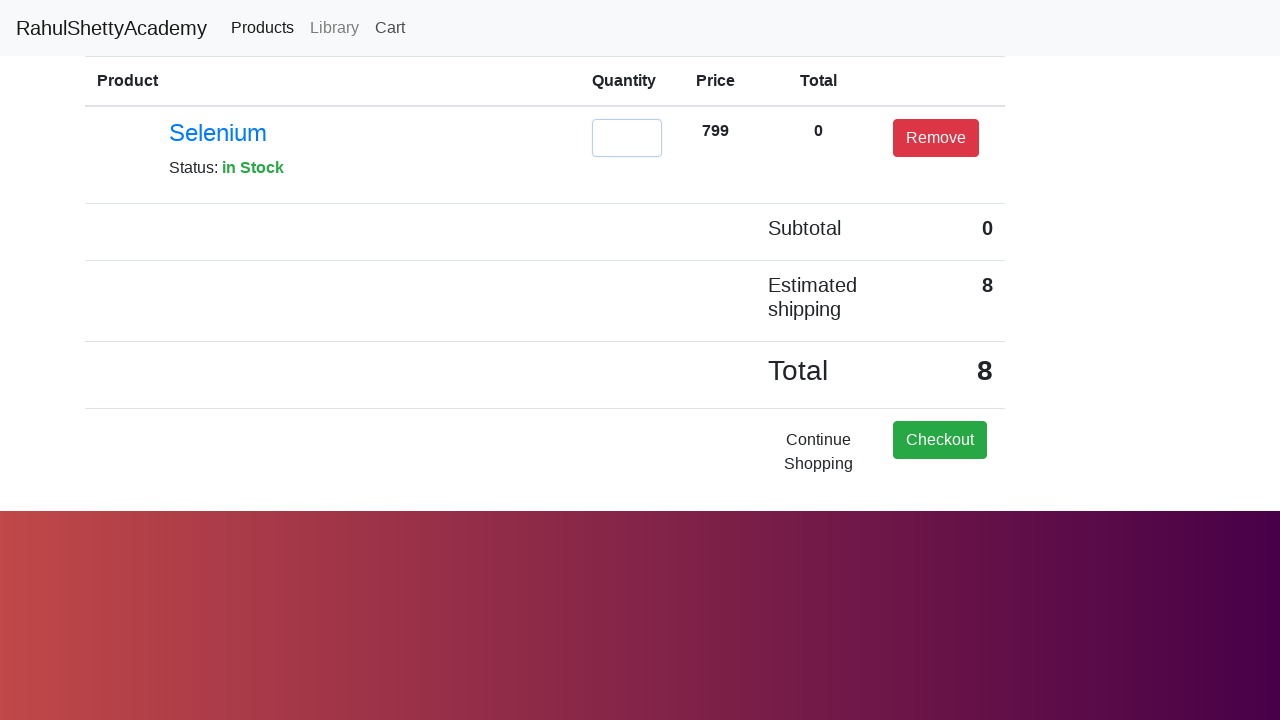

Filled email input field with '2' on #exampleInputEmail1
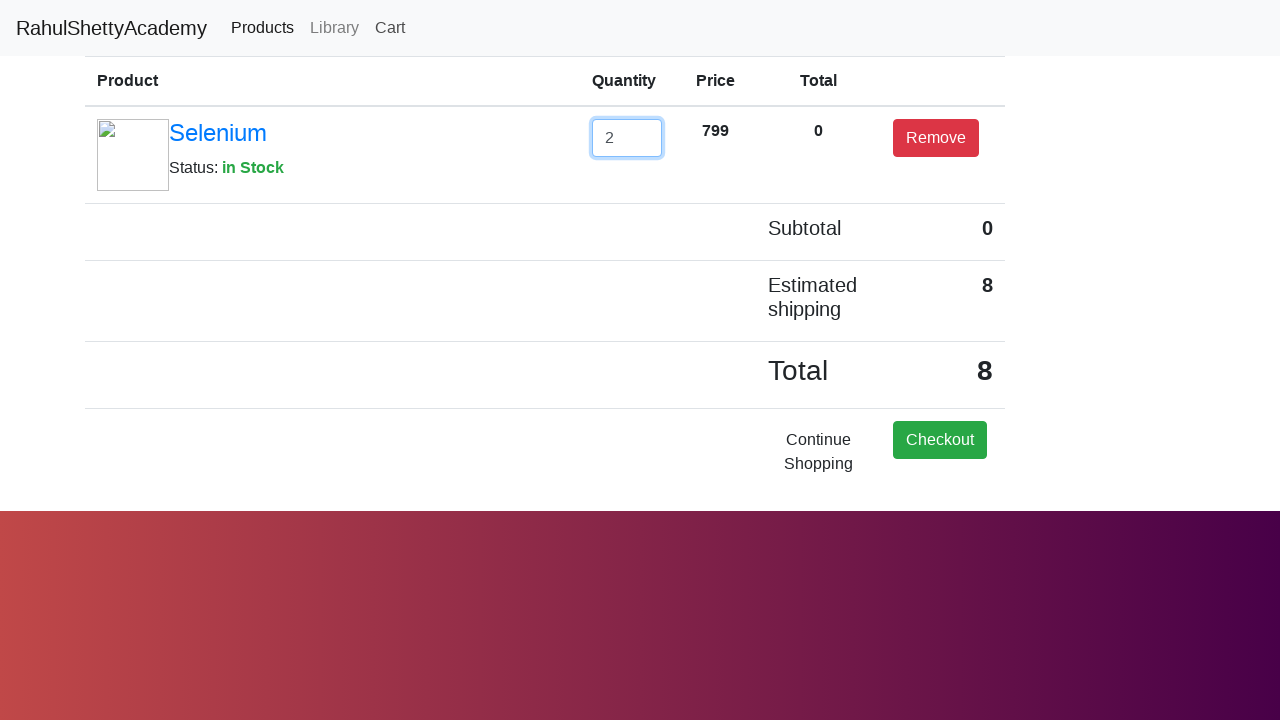

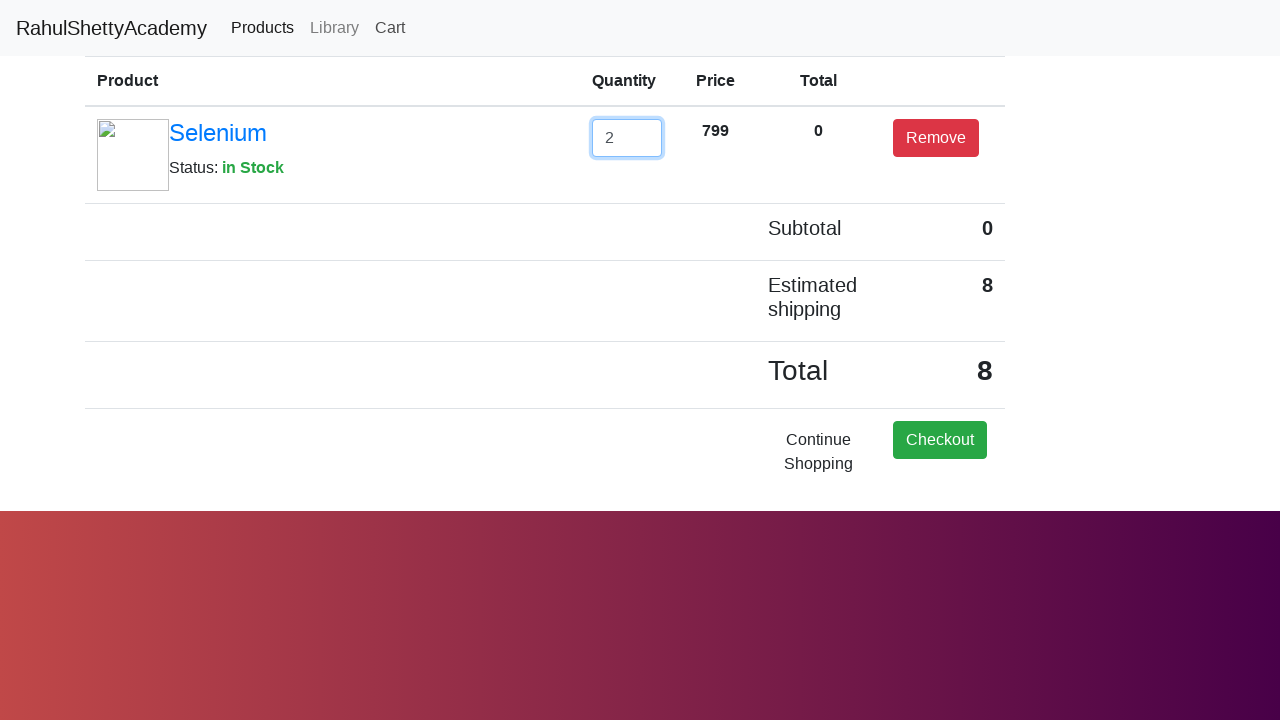